Tests date of birth selection by choosing year, month, and day from separate dropdowns

Starting URL: https://demo.automationtesting.in/Register.html

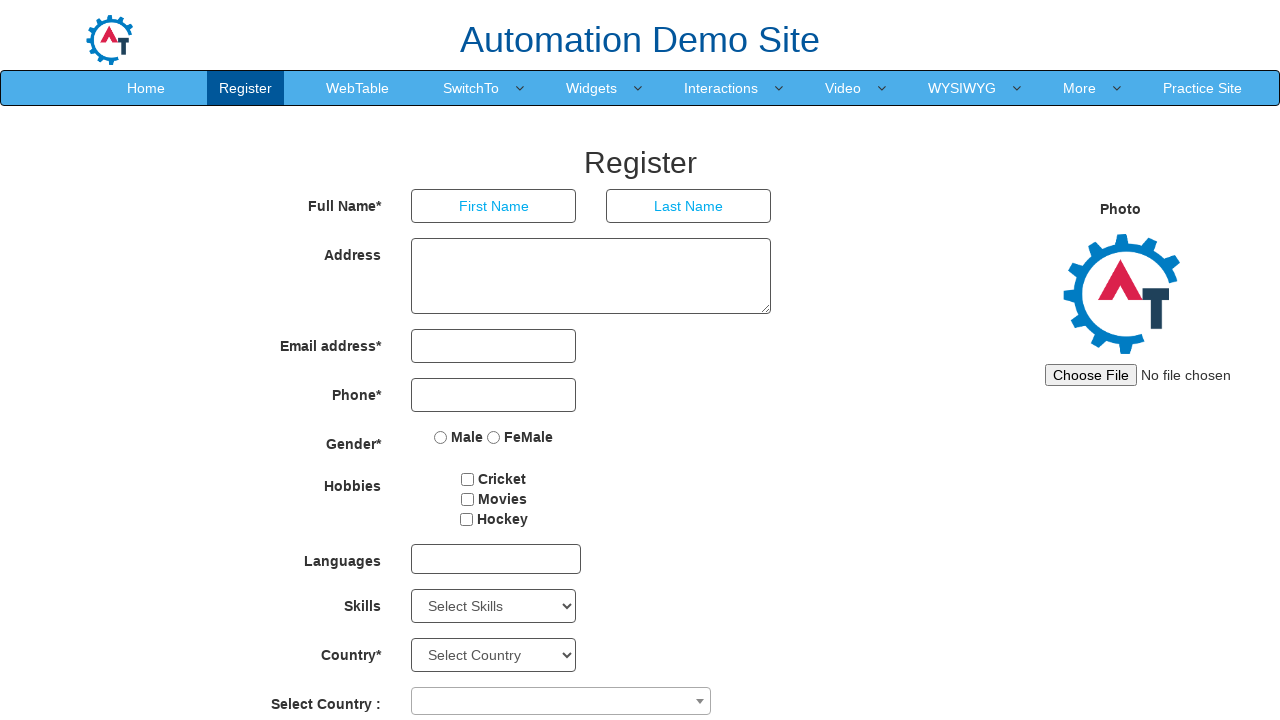

Selected year 1947 from year dropdown on #yearbox
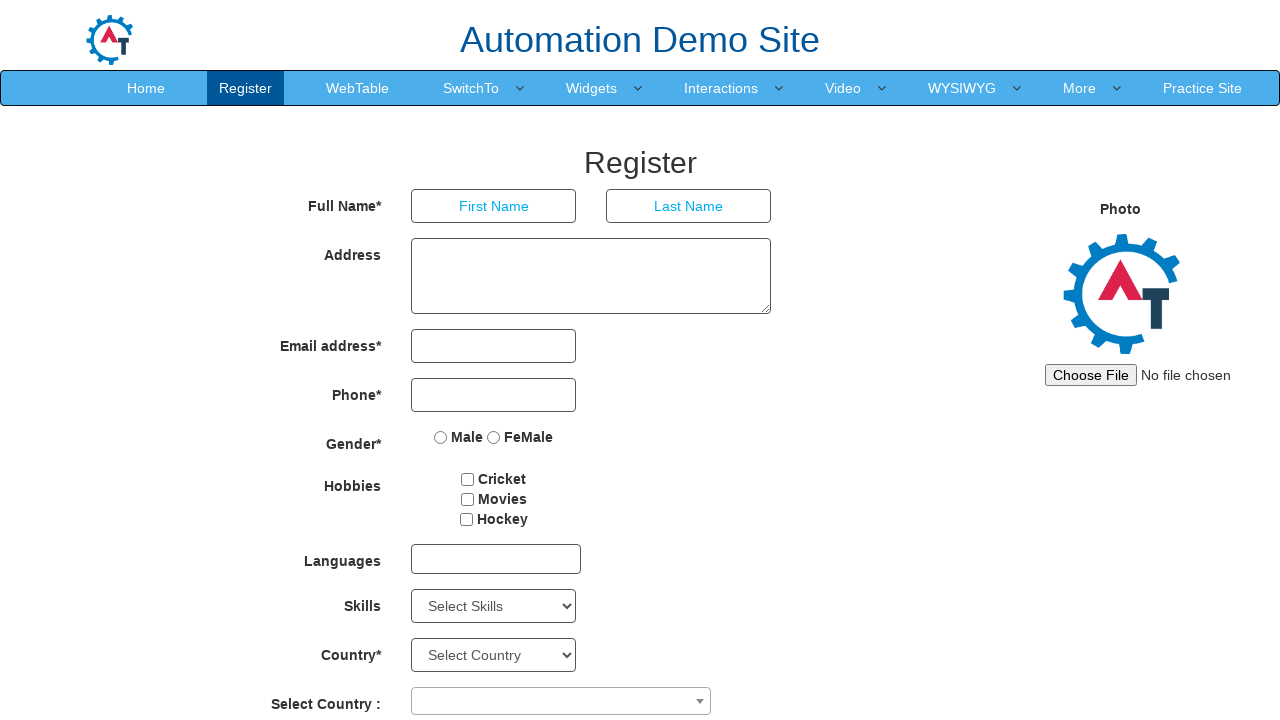

Selected August from month dropdown on //select[@placeholder='Month']
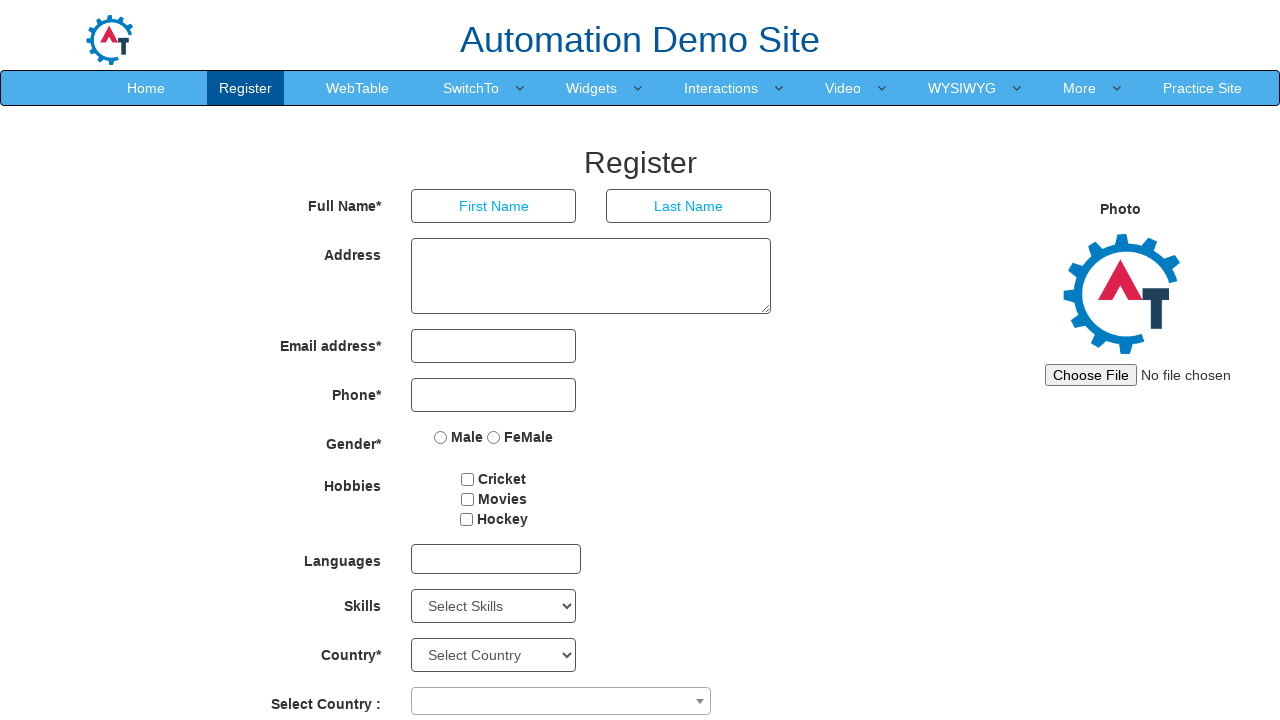

Selected day 15 from day dropdown on #daybox
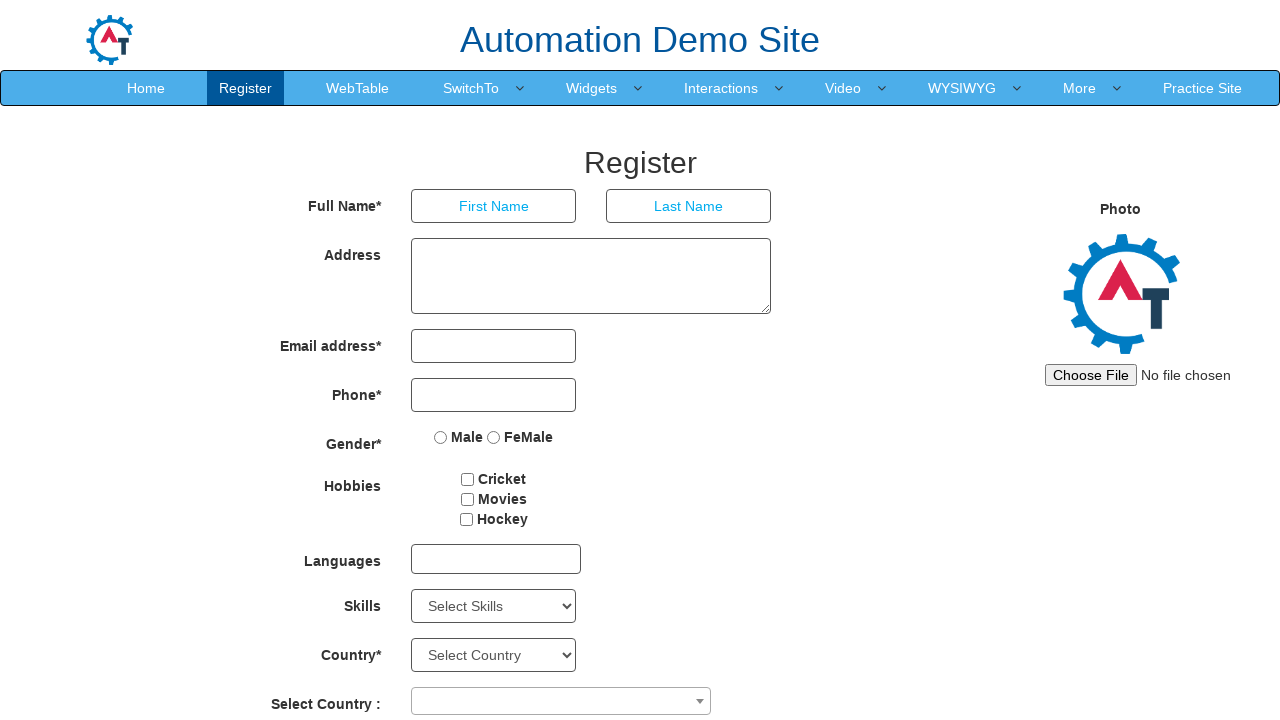

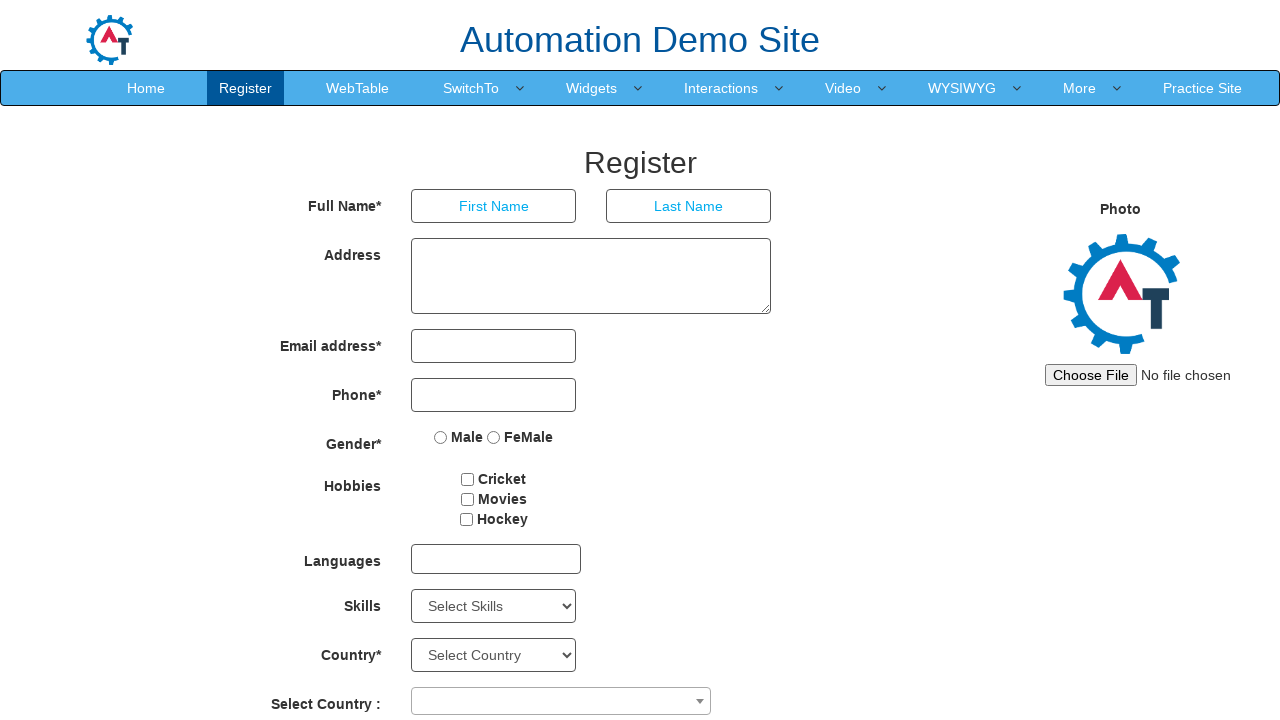